Tests synchronization using implicit wait approach, waiting for an element with specific text to appear on the page

Starting URL: https://kristinek.github.io/site/examples/sync

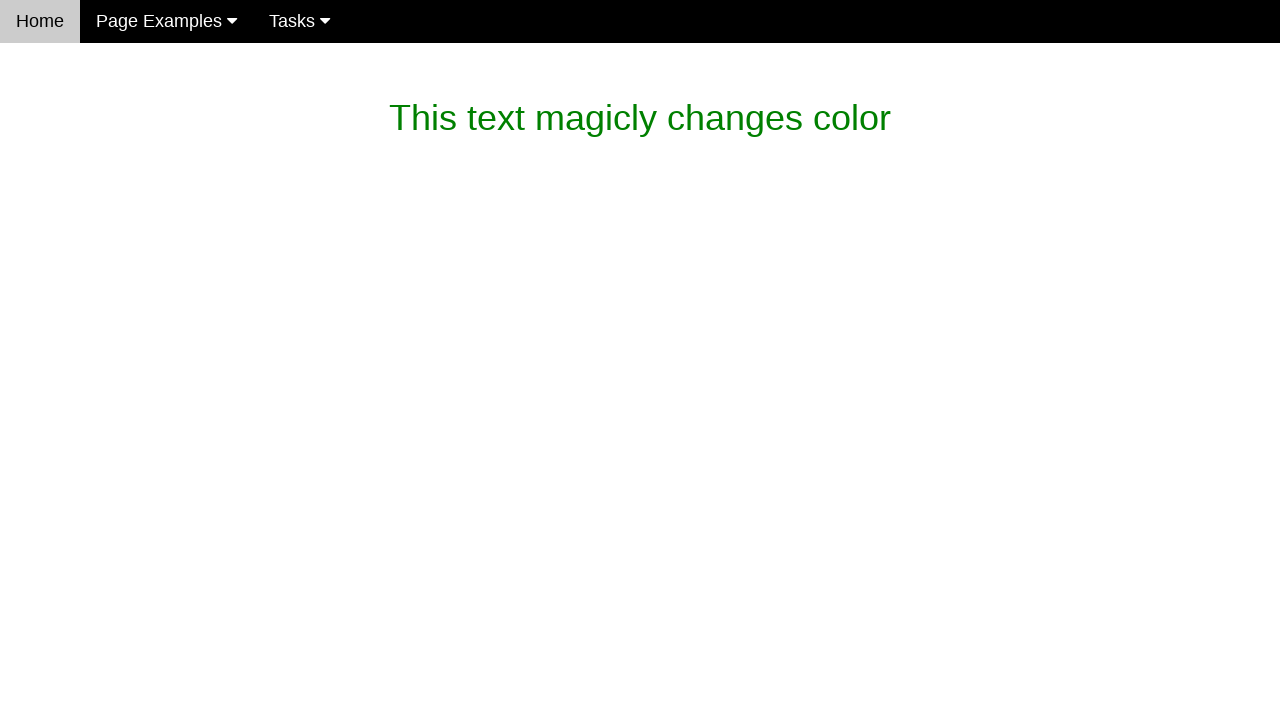

Waited for magic_text element with expected text to appear (timeout: 15s)
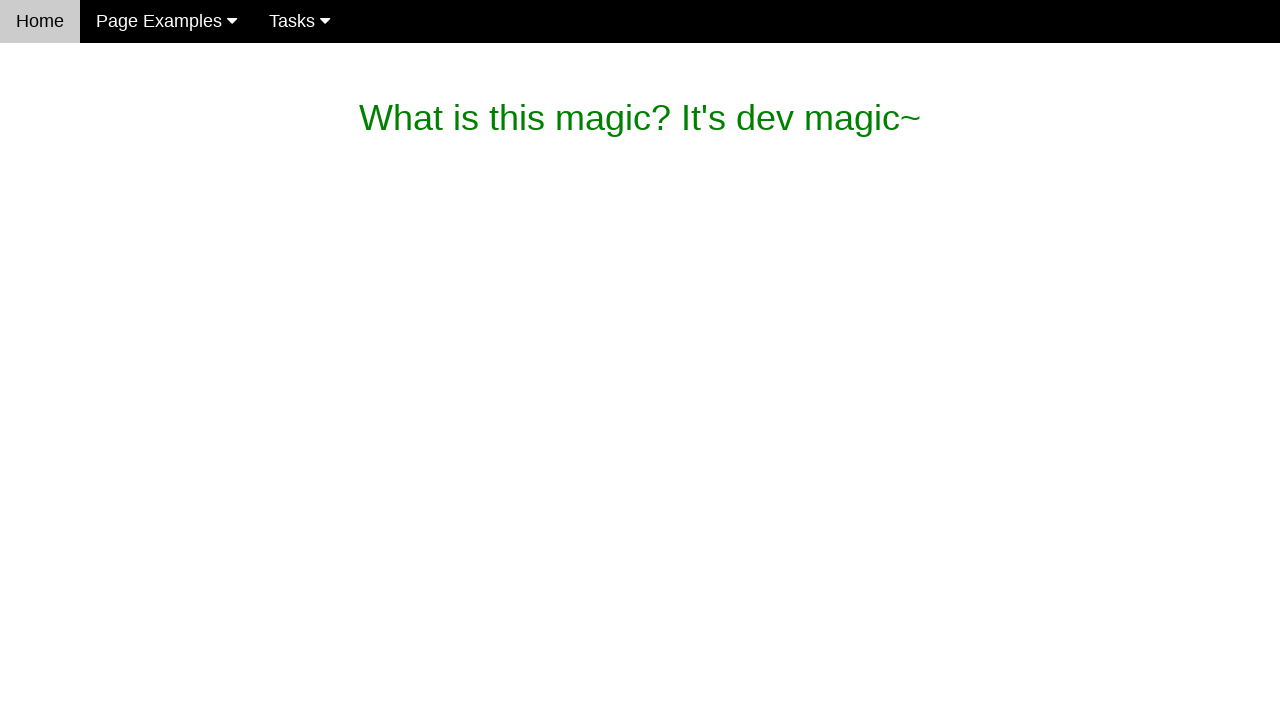

Verified magic_text element contains expected text: "What is this magic? It's dev magic~"
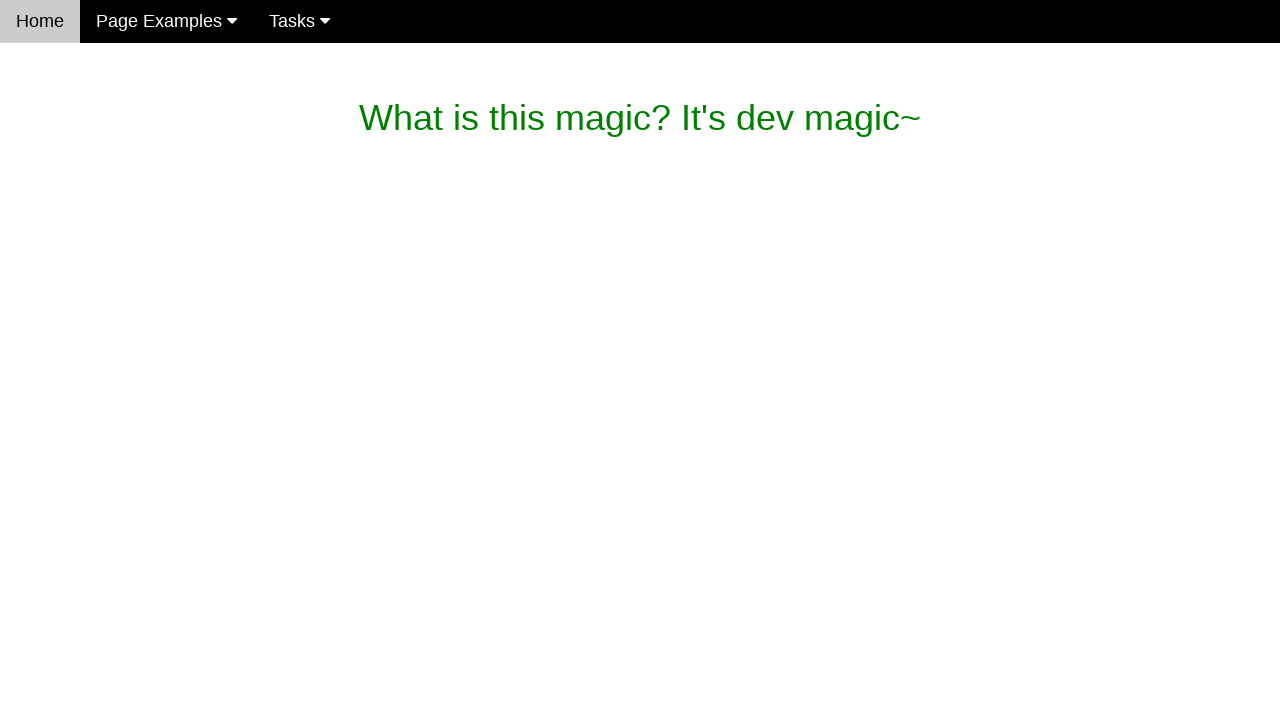

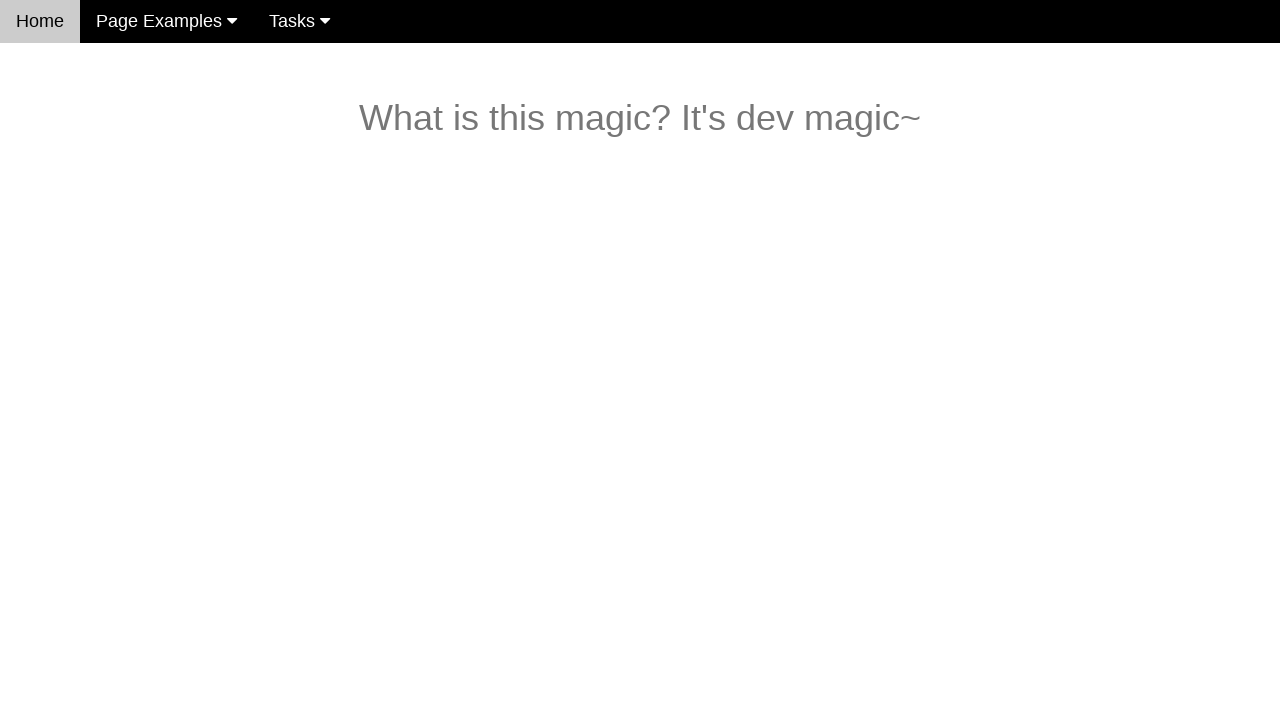